Tests tooltip functionality by navigating to the Tool Tips page and hovering over the "1.10.32" link to verify the tooltip appears

Starting URL: https://demoqa.com

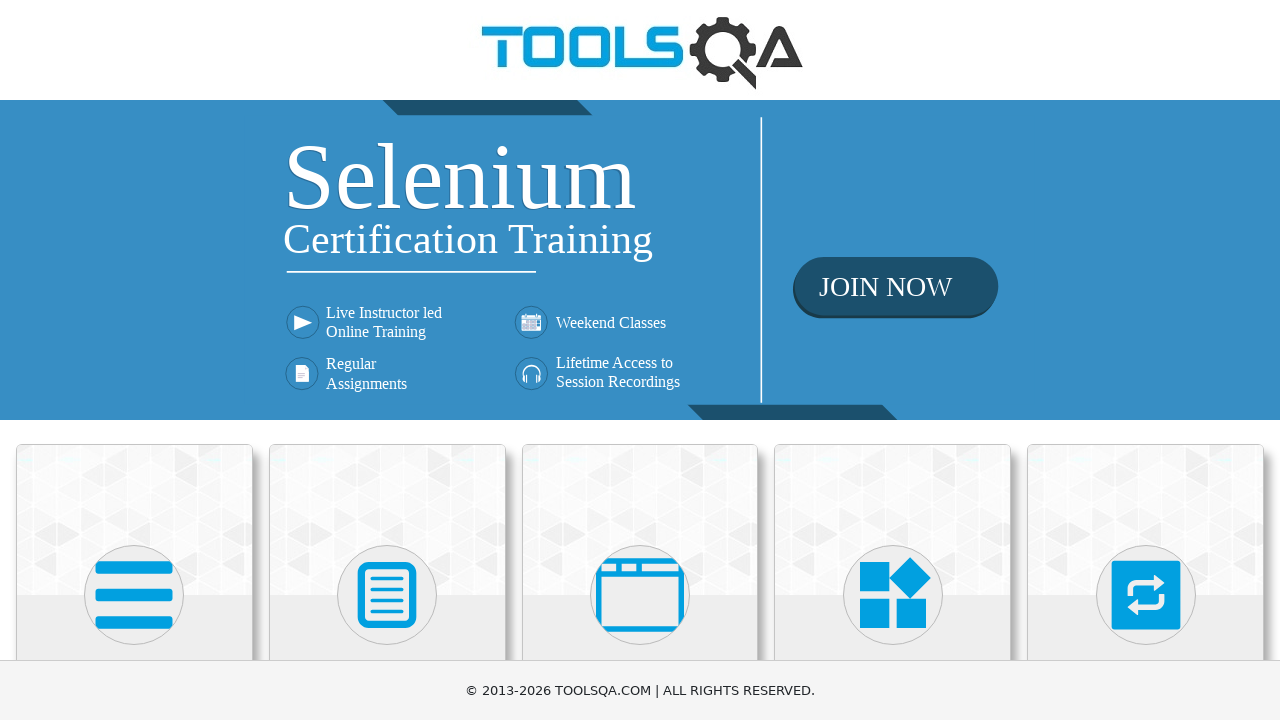

Clicked on Widgets heading to expand section at (893, 360) on internal:role=heading[name="Widgets"i]
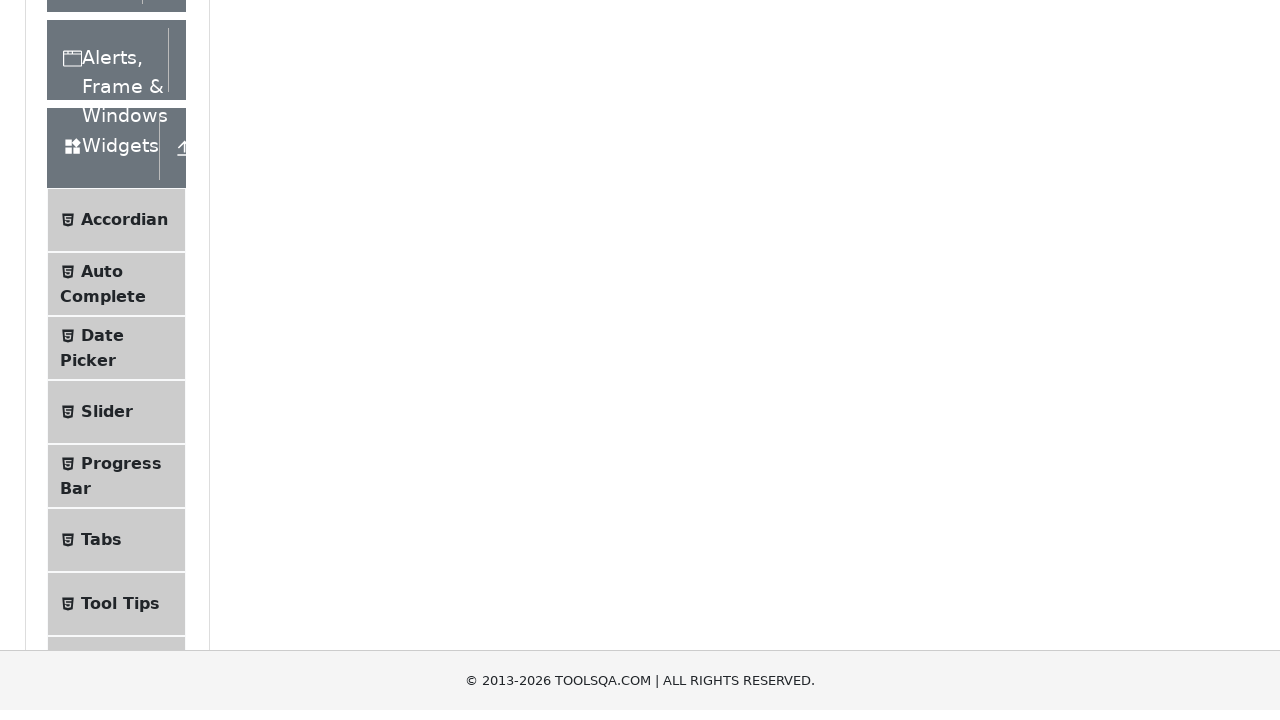

Clicked on Tool Tips menu item to navigate to Tool Tips page at (120, 259) on internal:text="Tool Tips"i
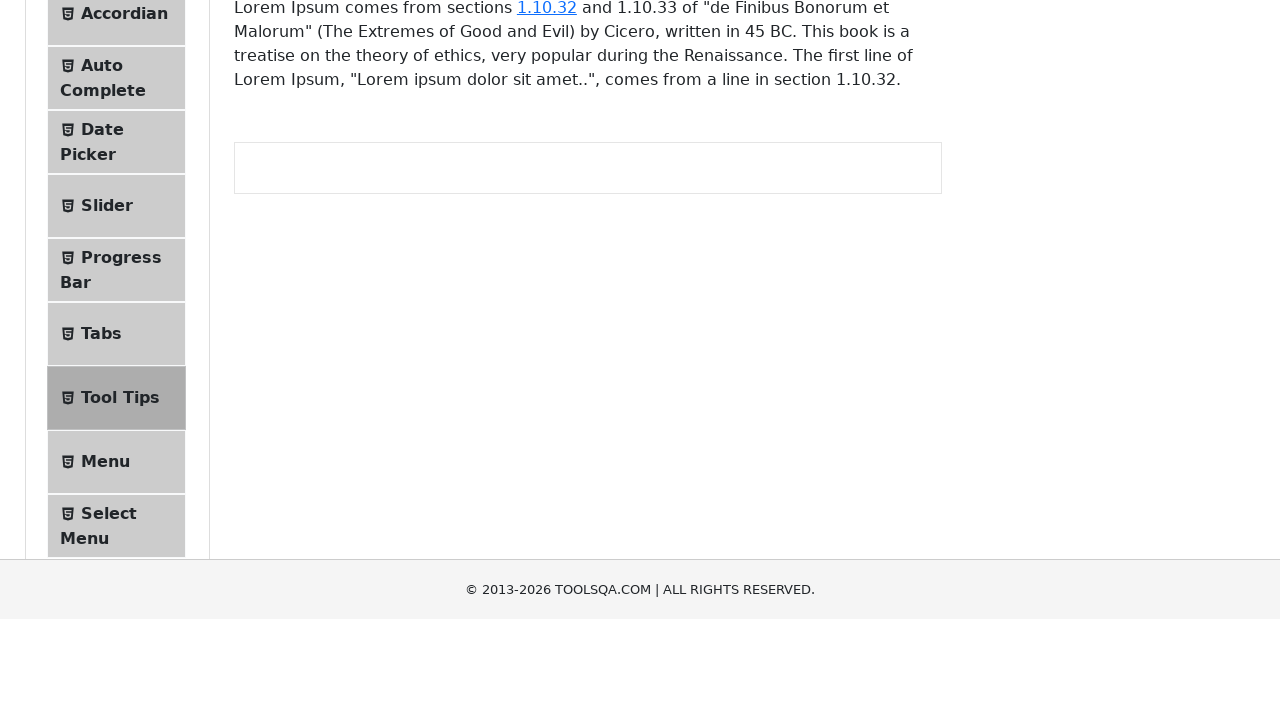

Hovered over the 1.10.32 link to trigger tooltip at (547, 320) on internal:role=link[name="1.10.32"i]
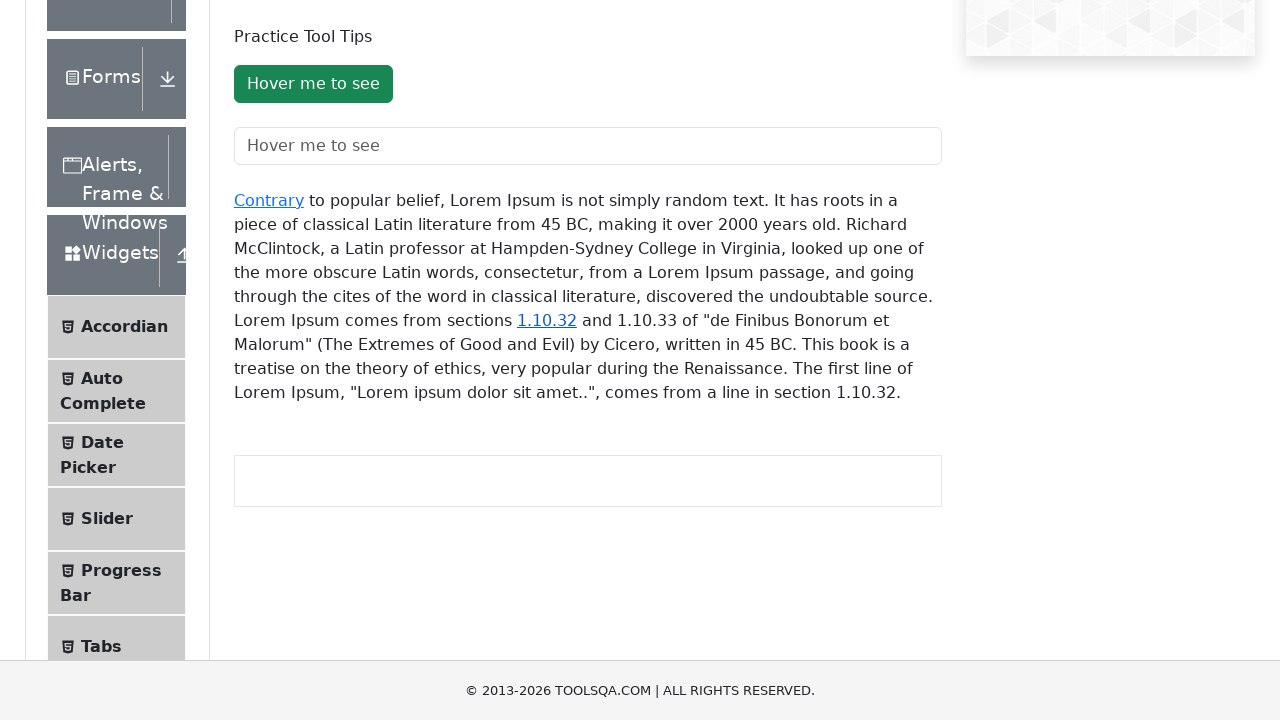

Verified tooltip appeared with 'You hovered over the' text
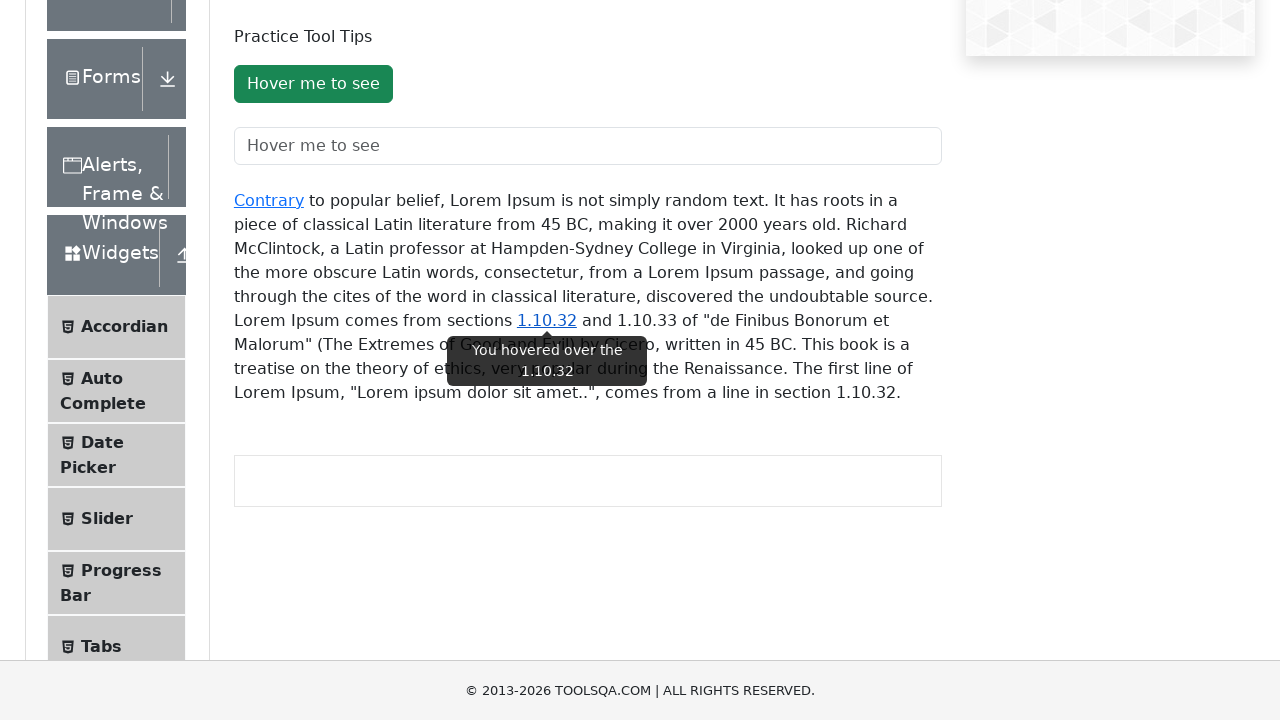

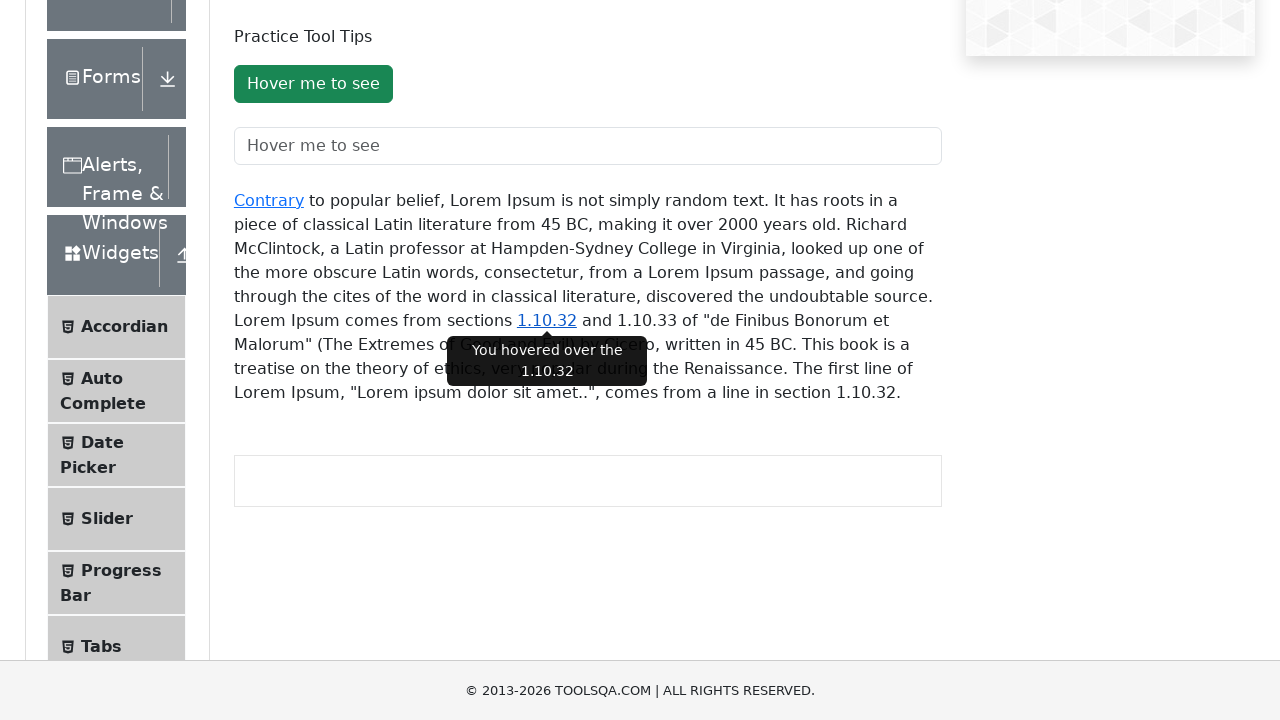